Tests a math challenge form by reading a value from the page, calculating the answer using a logarithmic formula, filling in the result, checking required checkboxes and radio buttons, and submitting the form.

Starting URL: https://suninjuly.github.io/math.html

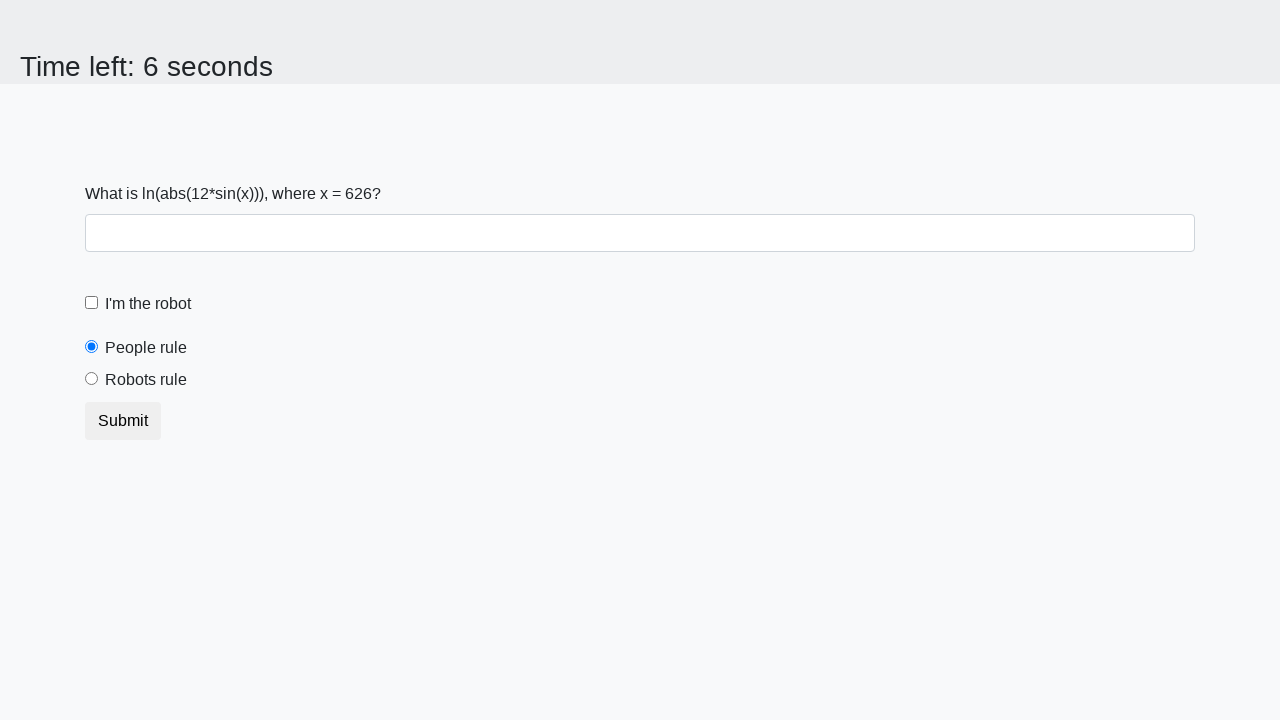

Read x value from page element
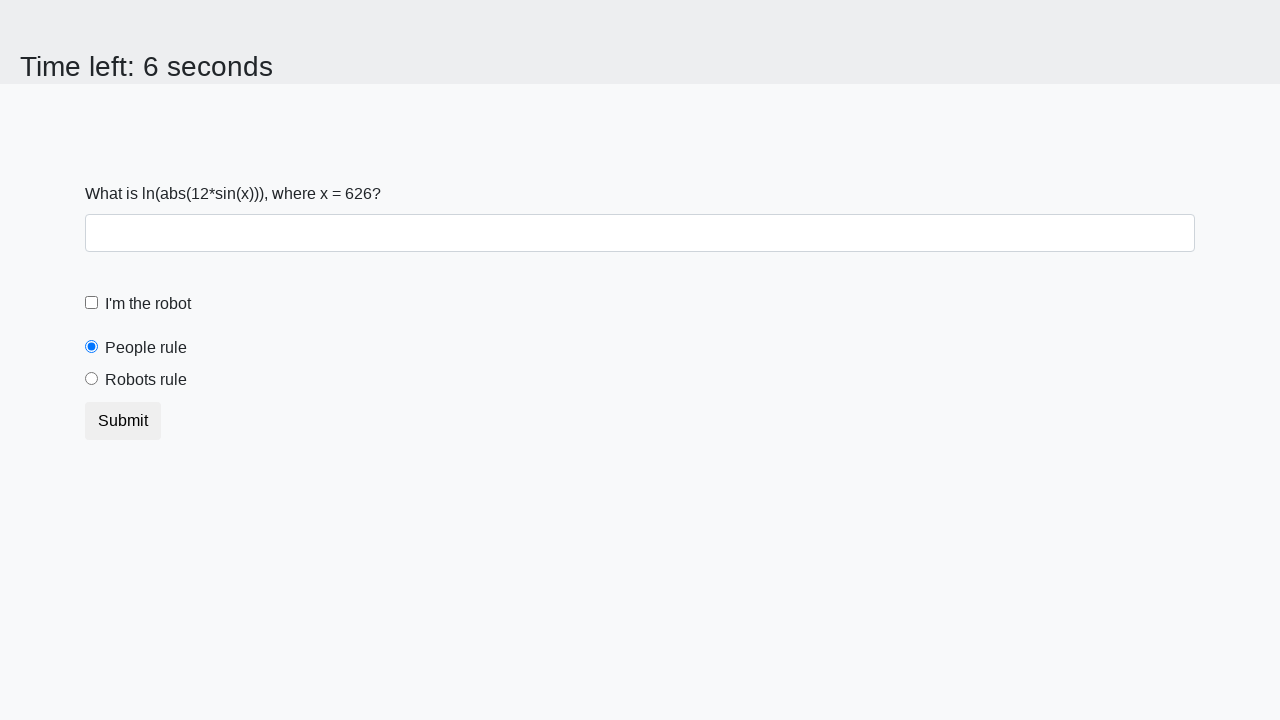

Calculated answer using logarithmic formula: 2.1746125979131357
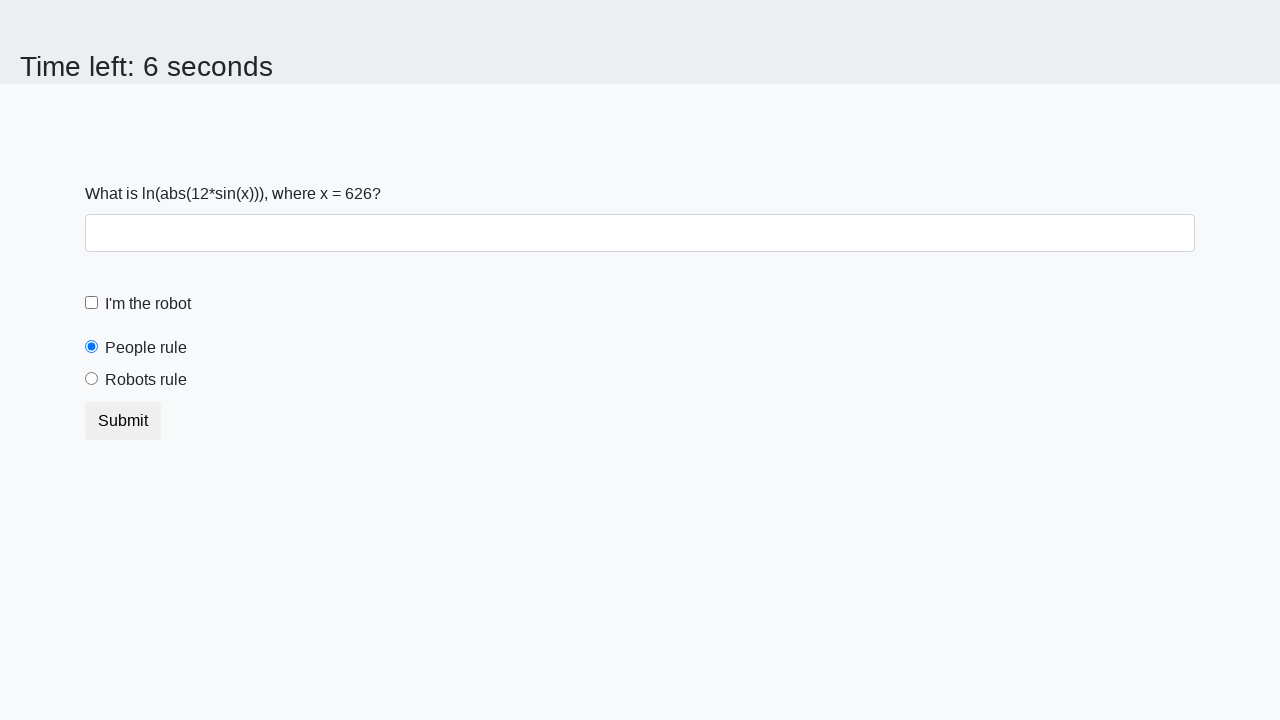

Filled answer field with calculated result on #answer
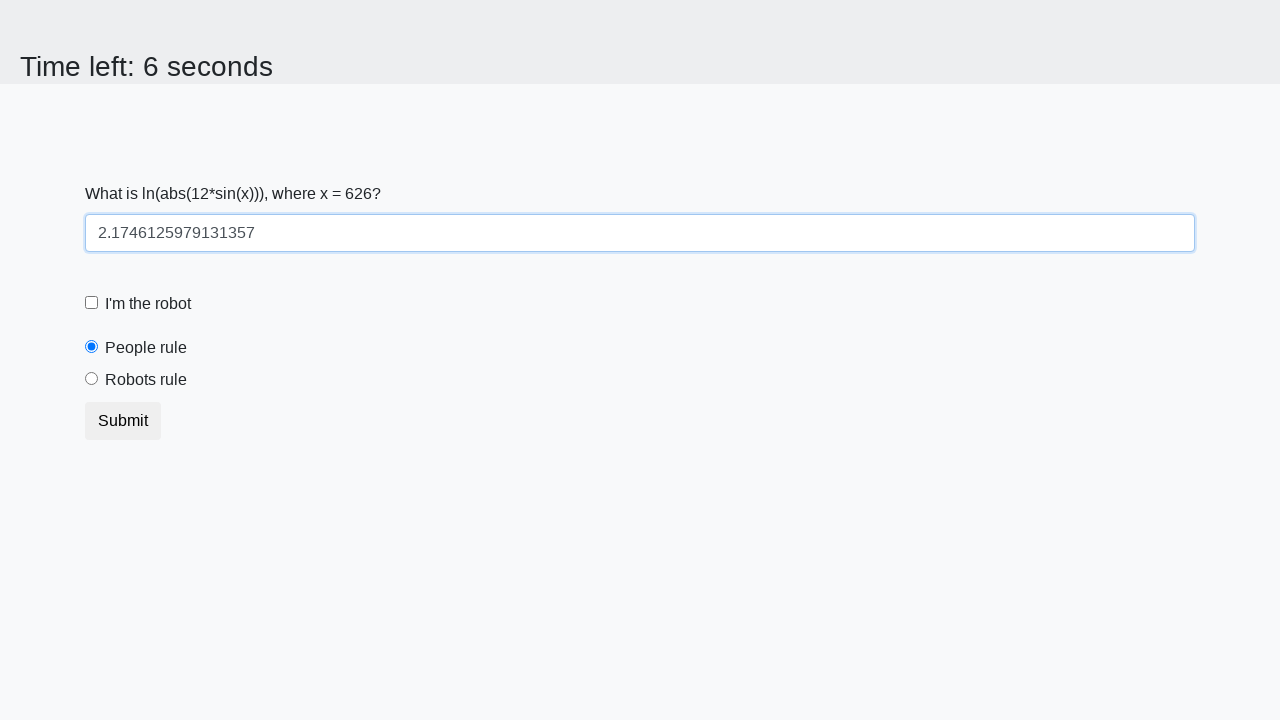

Checked the robot checkbox at (92, 303) on #robotCheckbox
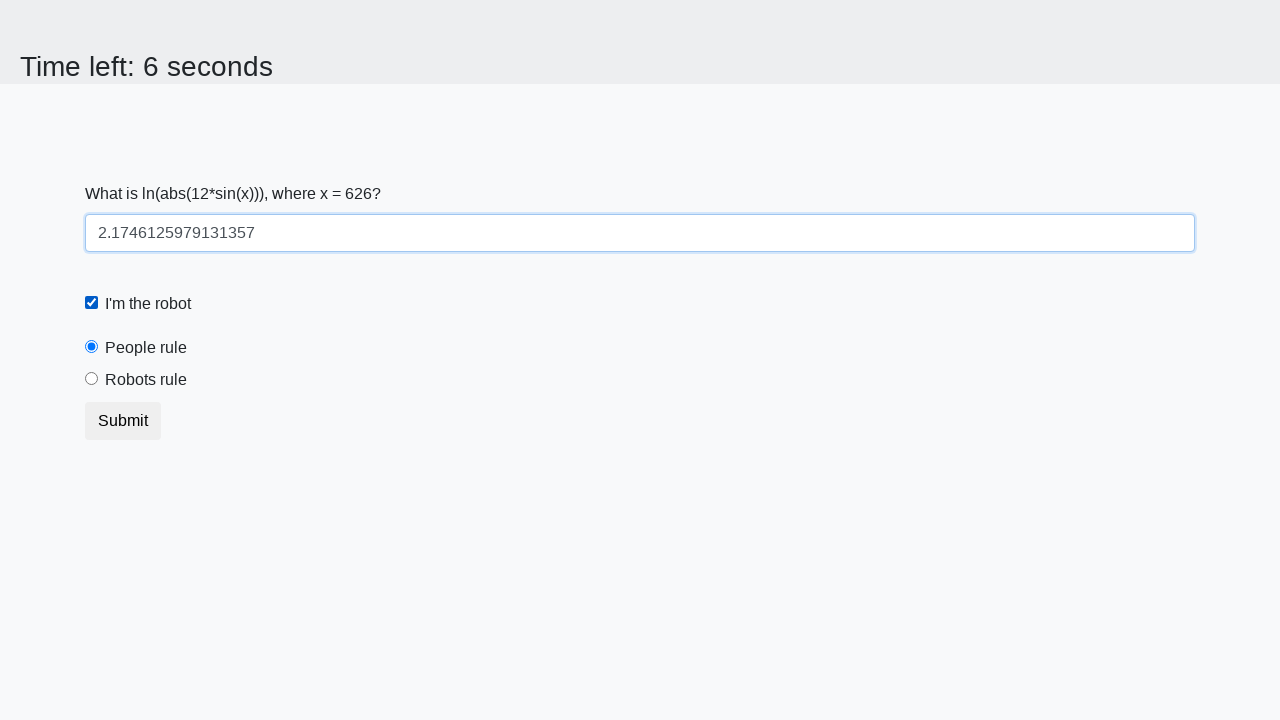

Selected the robots rule radio button at (92, 379) on #robotsRule
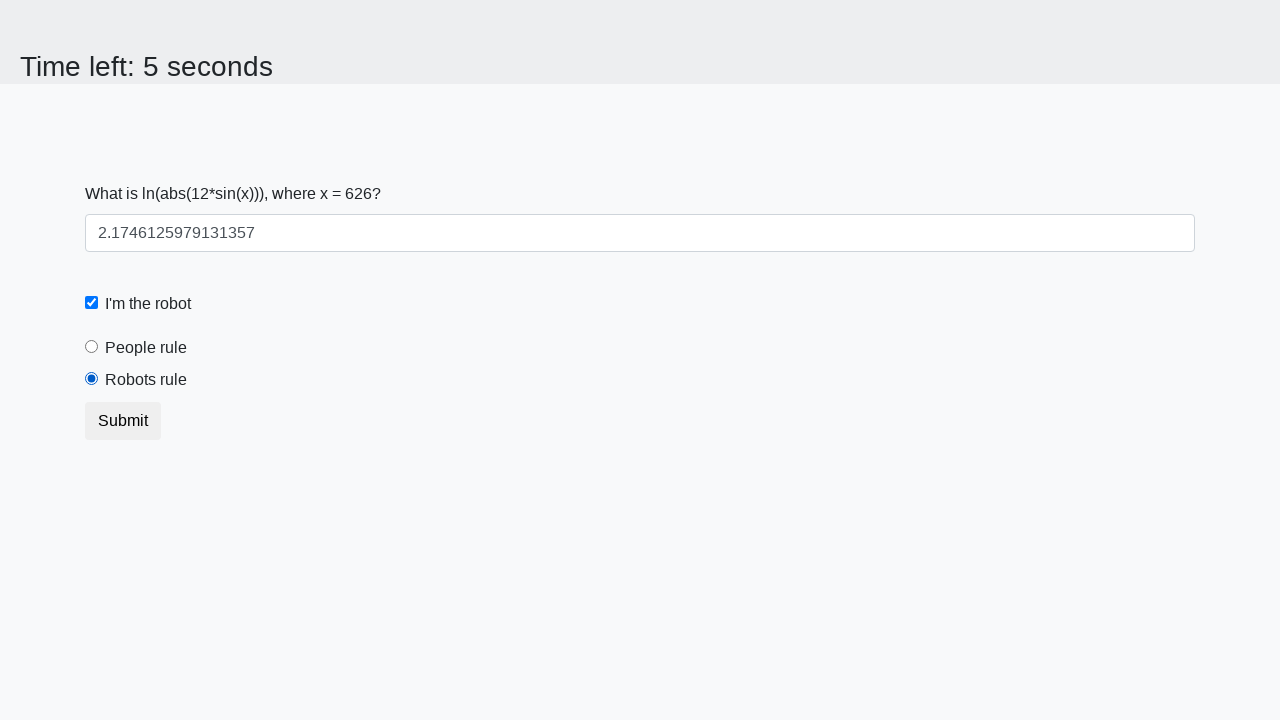

Clicked submit button to submit the form at (123, 421) on [type='submit']
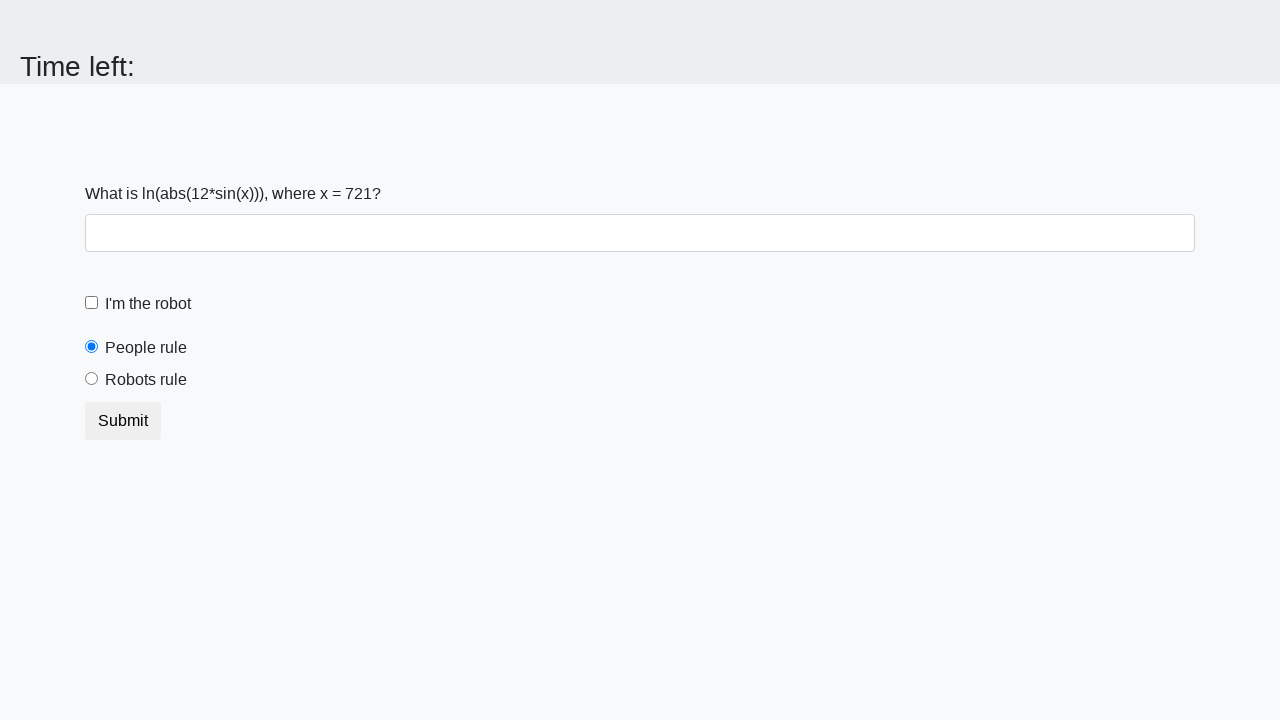

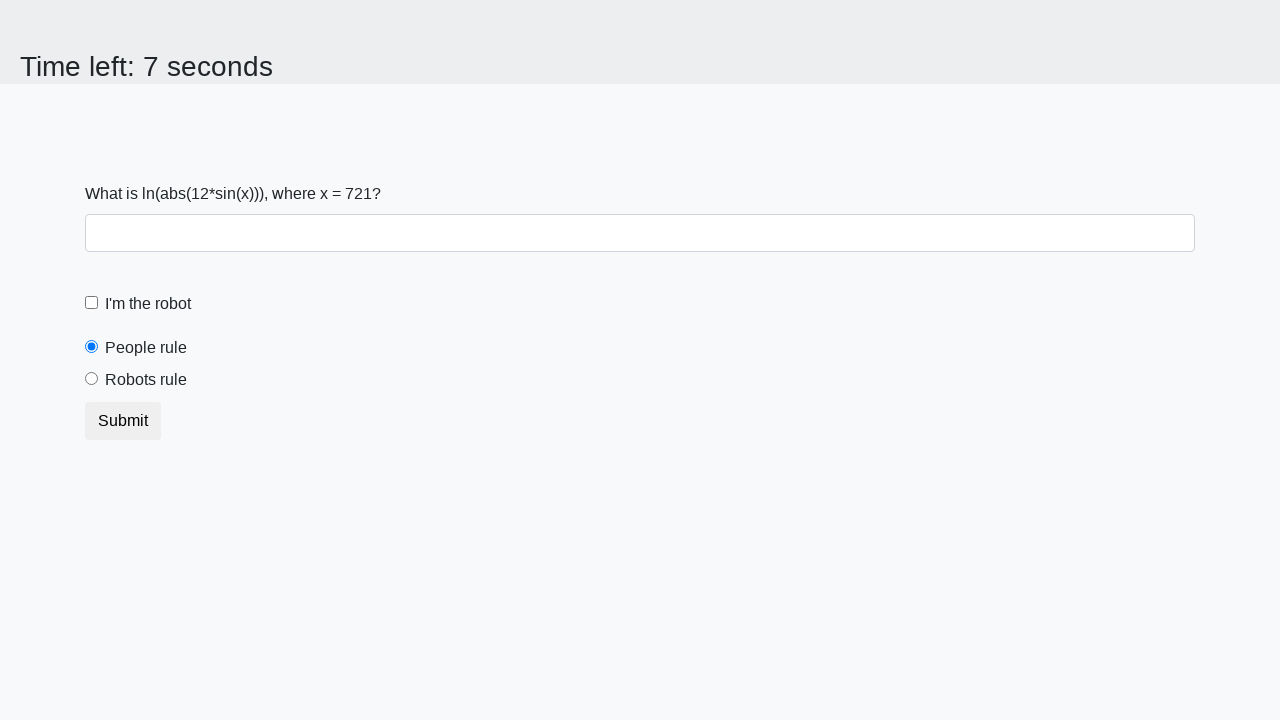